Tests clicking the JS Prompt button, entering text into the prompt, accepting it, and verifying the result message displays the entered text.

Starting URL: https://the-internet.herokuapp.com/javascript_alerts

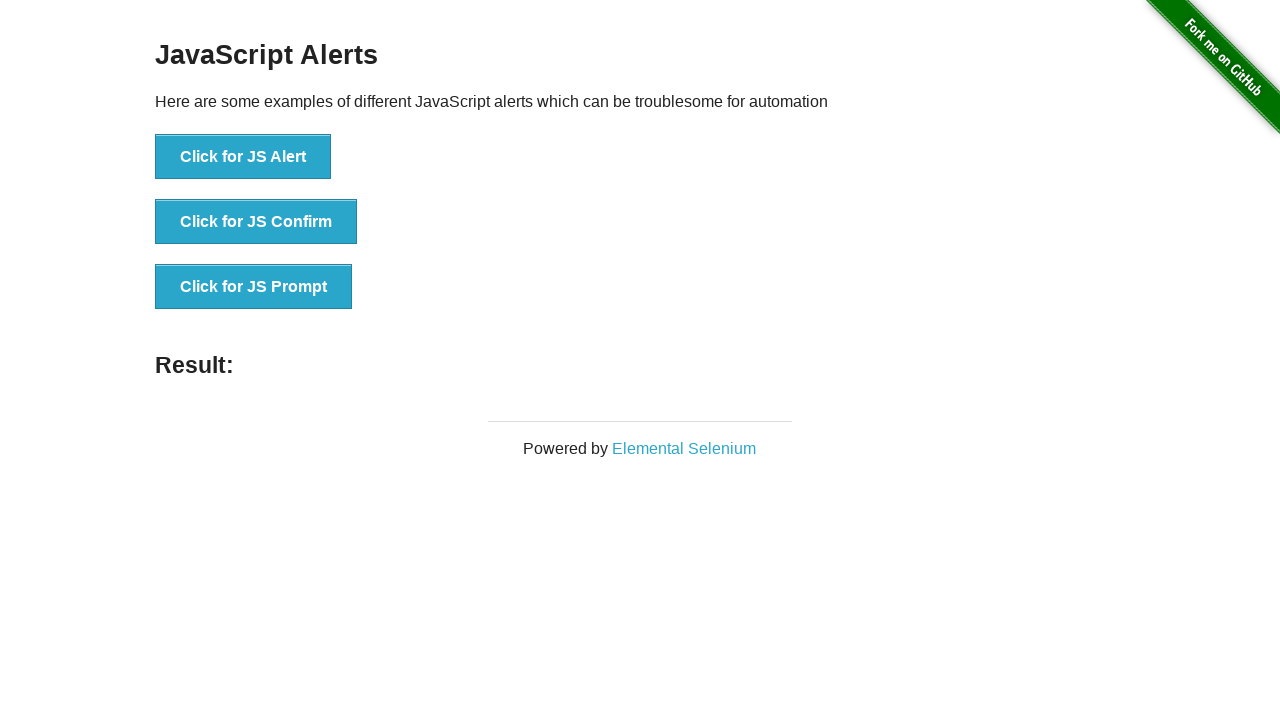

Set up dialog handler to accept prompt with text 'HelloWorld123'
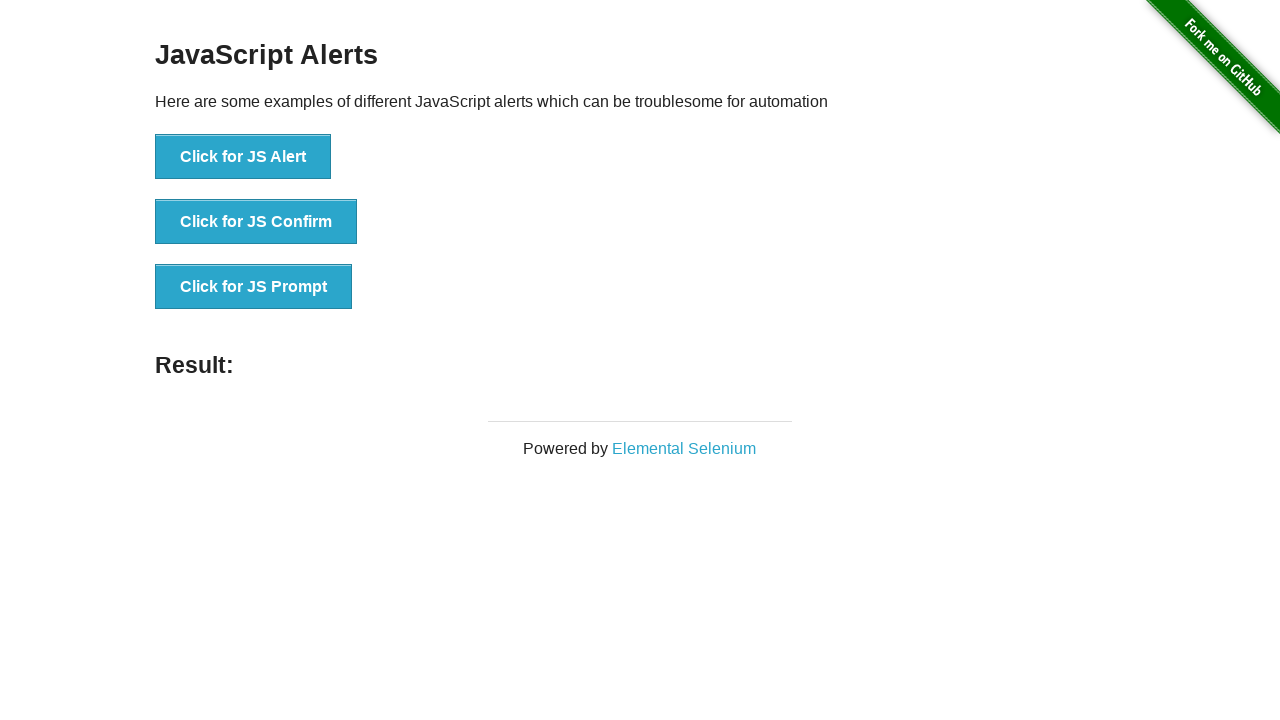

Clicked the JS Prompt button at (254, 287) on button[onclick*='jsPrompt']
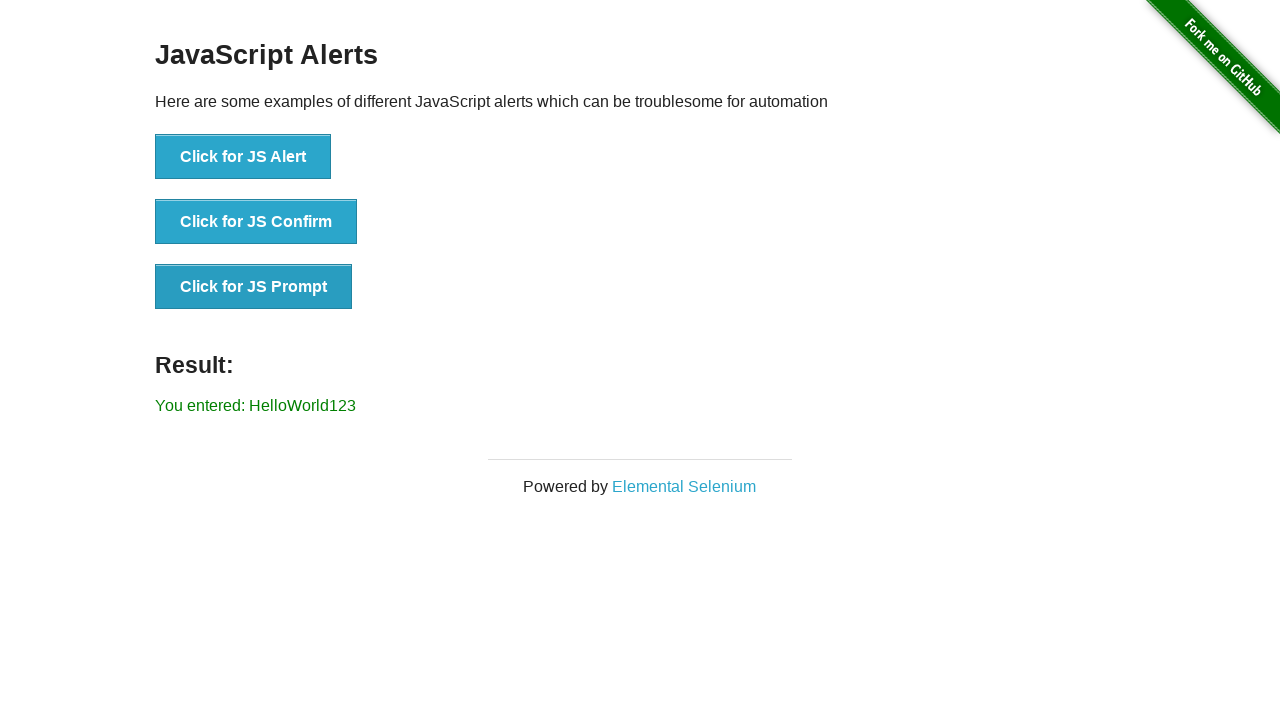

Result message element loaded
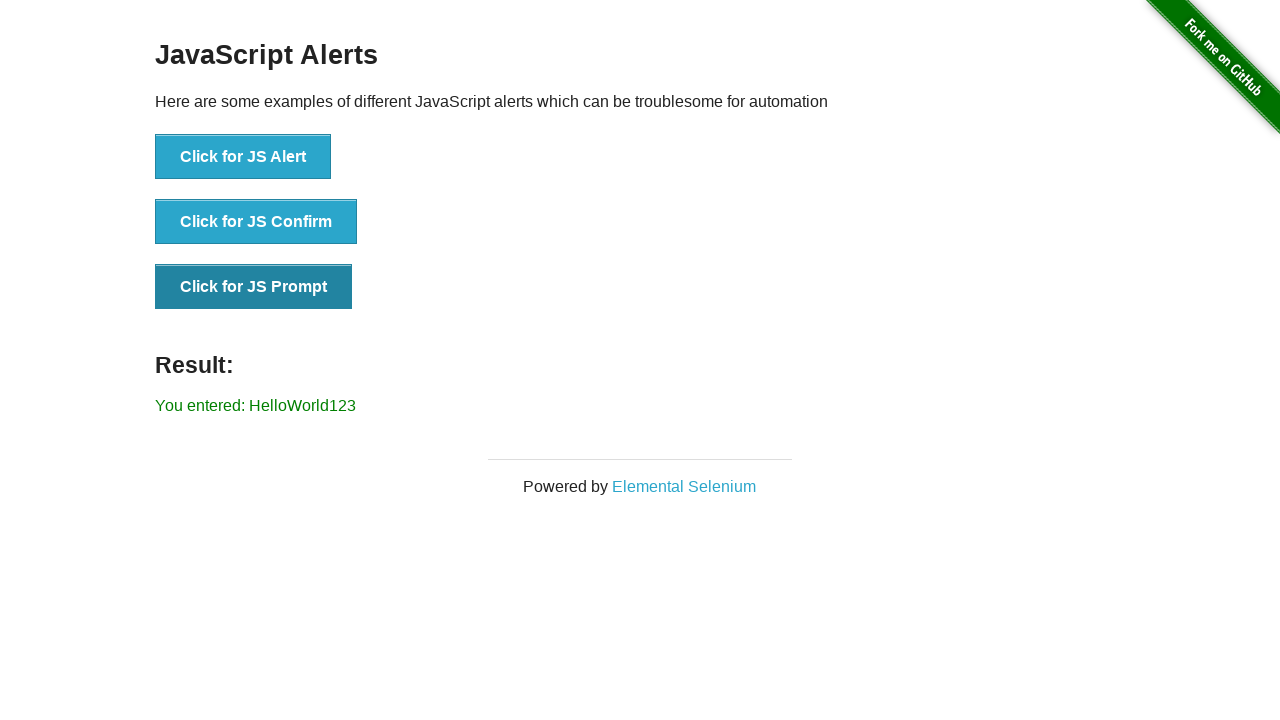

Retrieved result text: 'You entered: HelloWorld123'
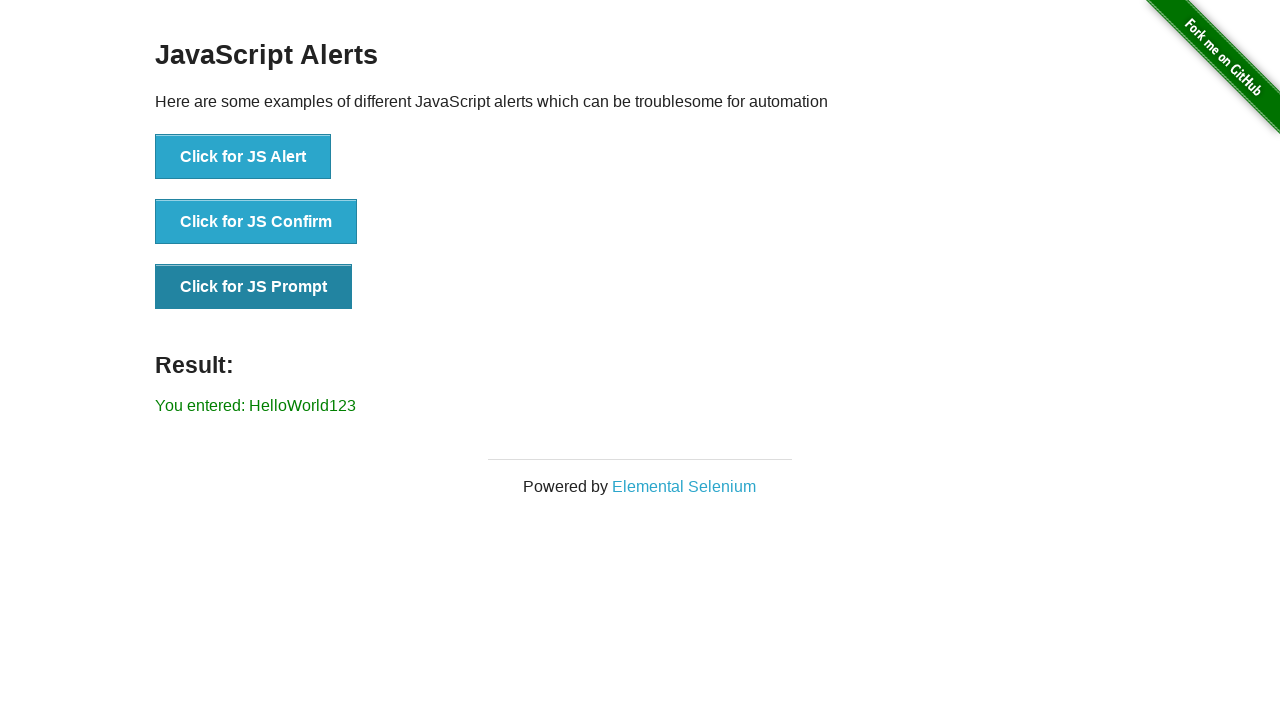

Verified result message displays entered text correctly: 'You entered: HelloWorld123'
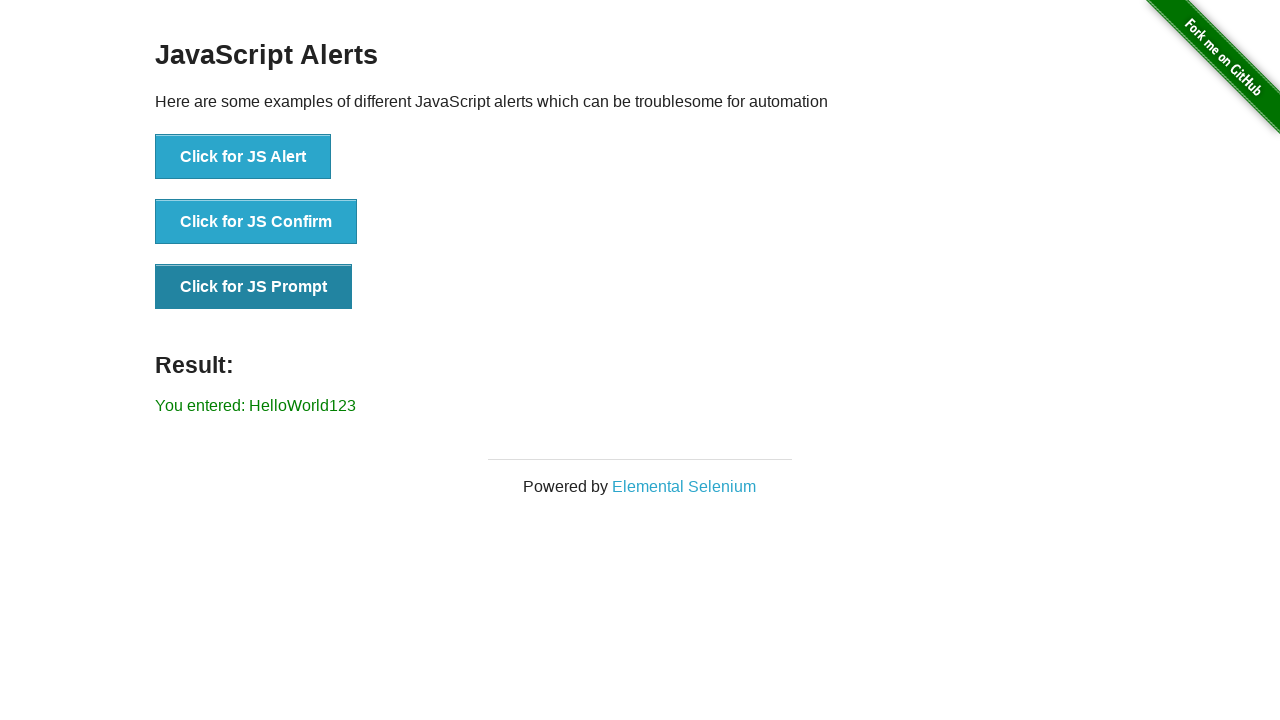

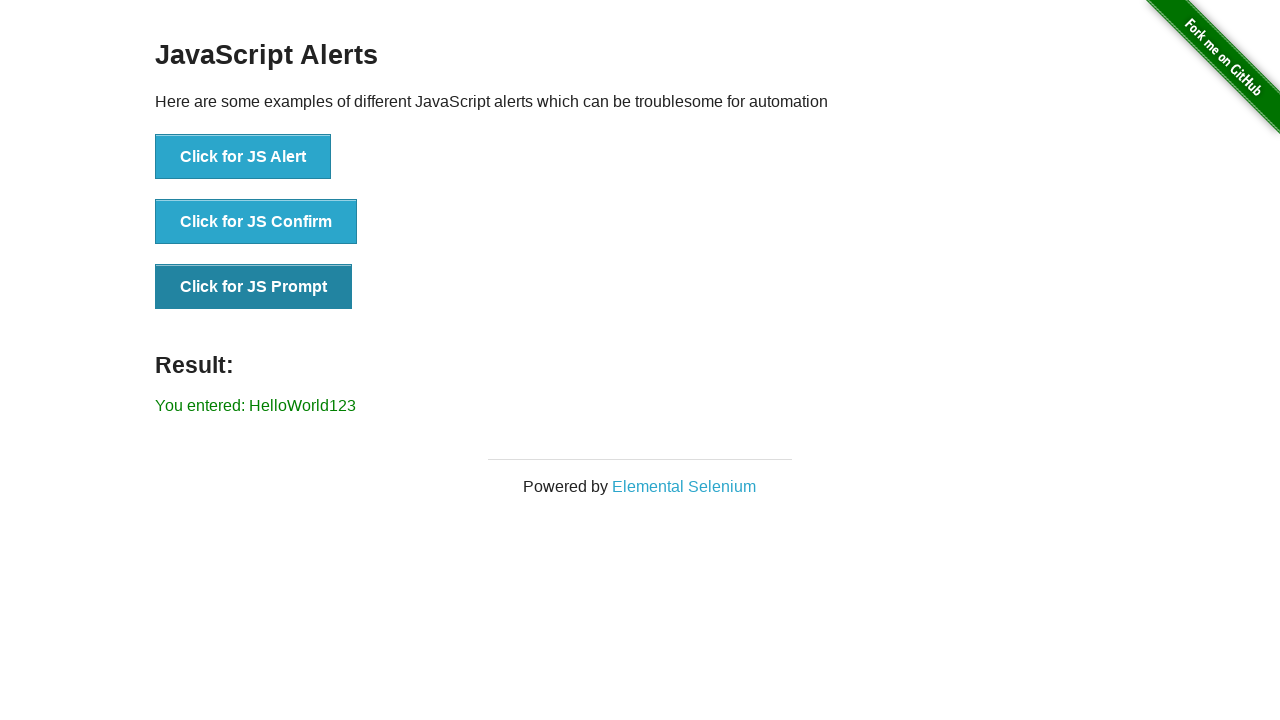